Tests monitor product browsing functionality by clicking on monitors category

Starting URL: https://www.demoblaze.com/

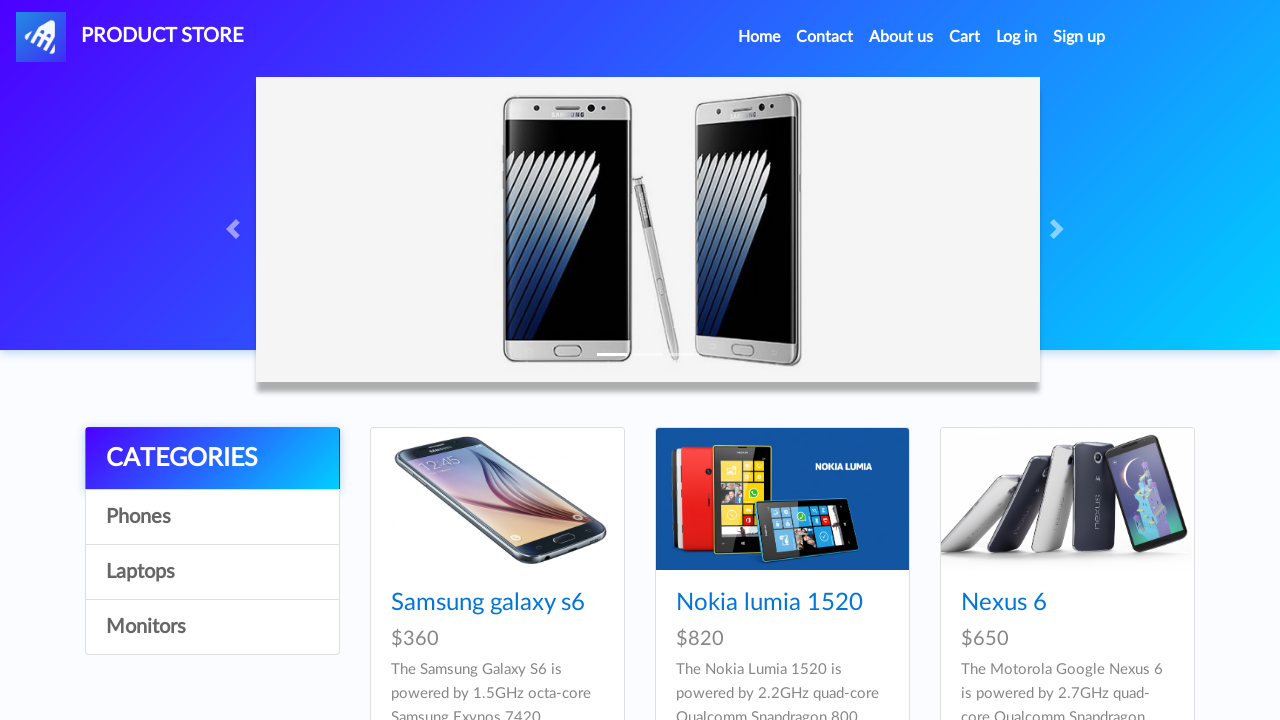

Clicked on Monitors category at (212, 627) on text=Monitors
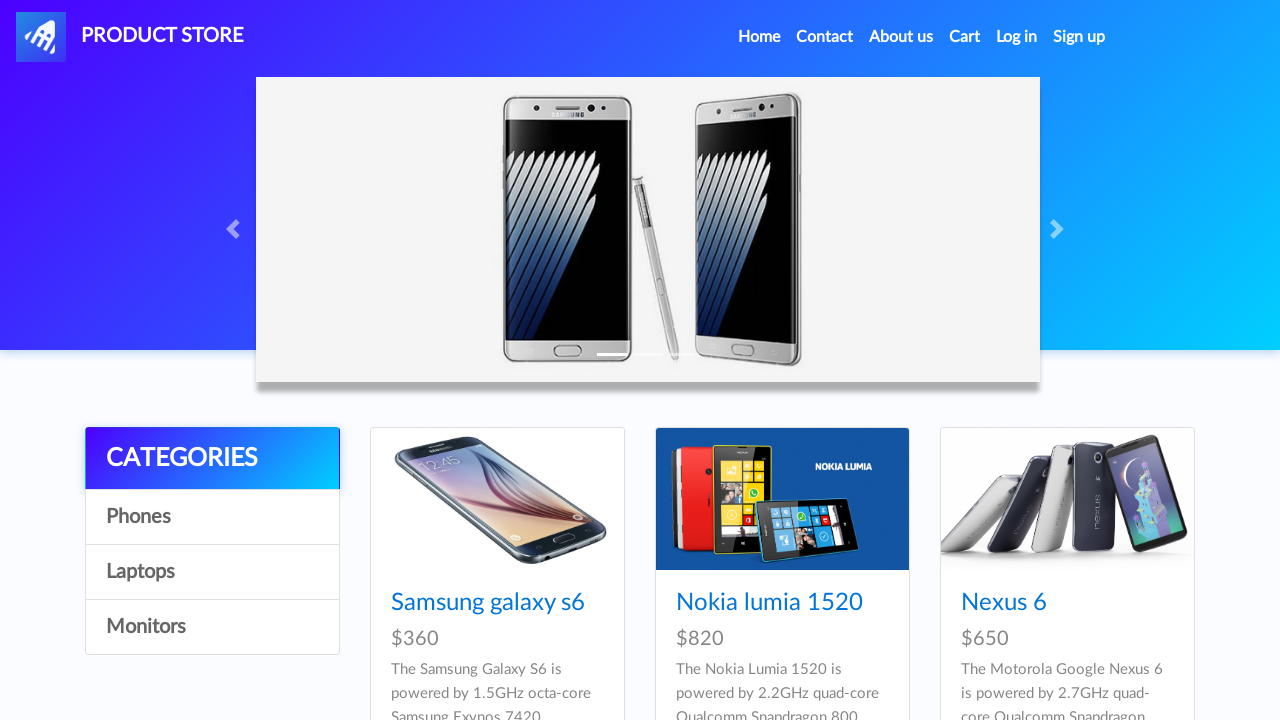

Monitor products loaded successfully
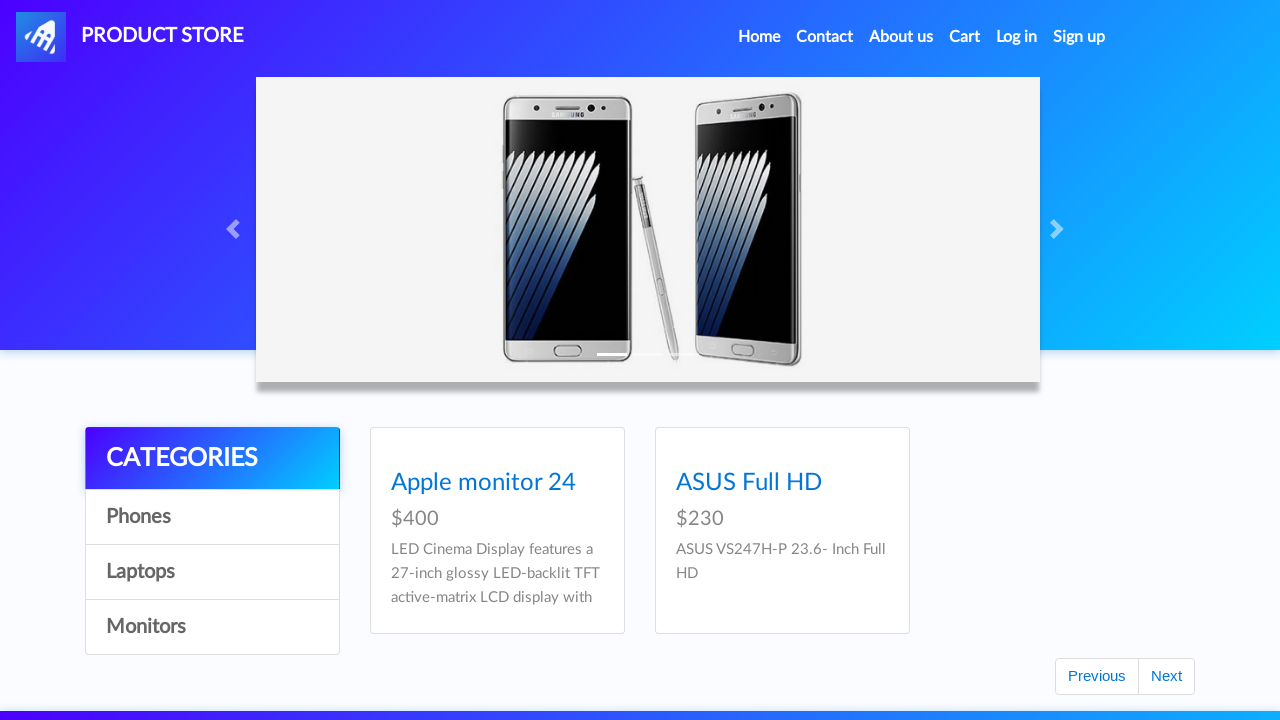

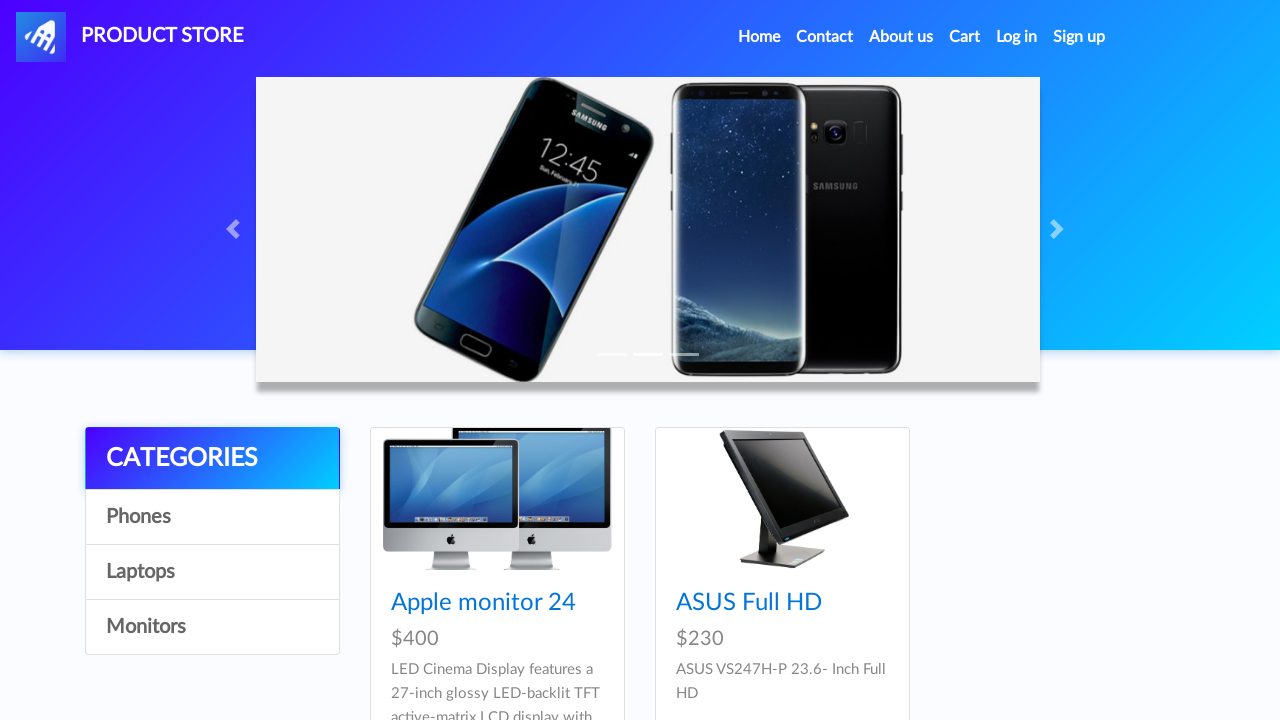